Tests a Selenium demo web form by filling in text input, password, dropdown selection, date picker, and submitting the form, then verifying the success message on the target page.

Starting URL: https://www.selenium.dev/selenium/web/web-form.html

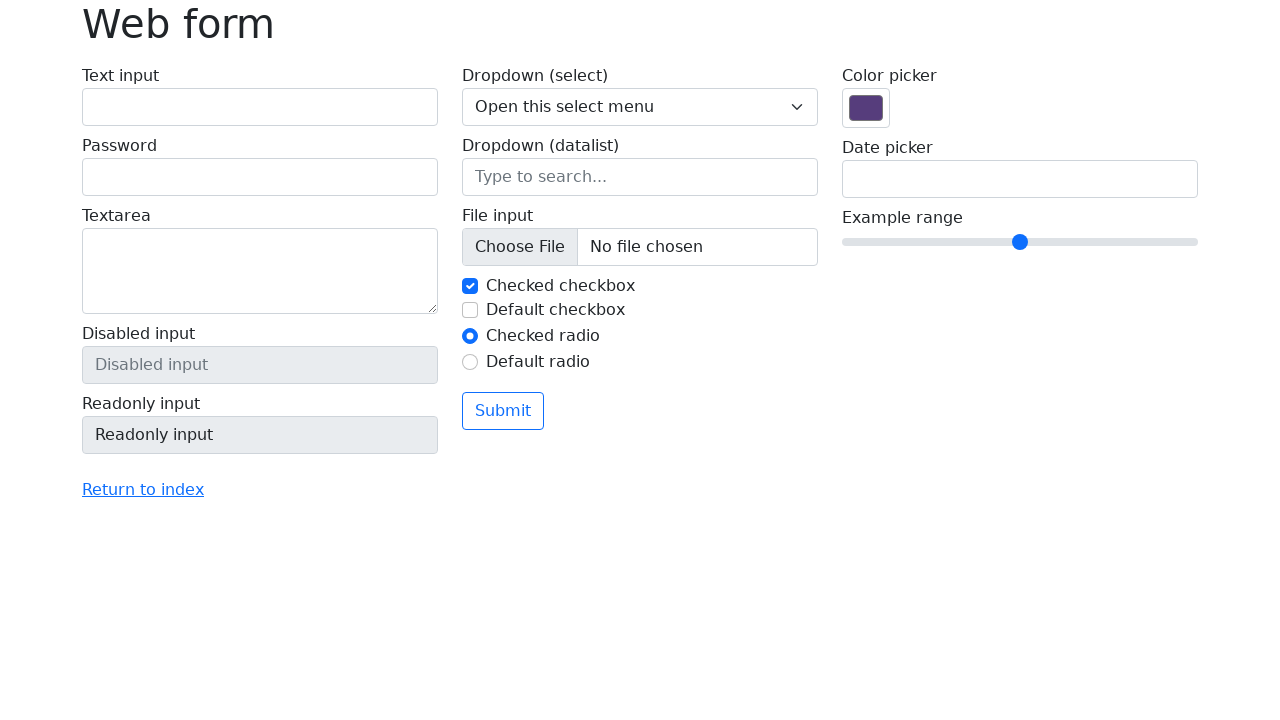

Verified page title is 'Web form'
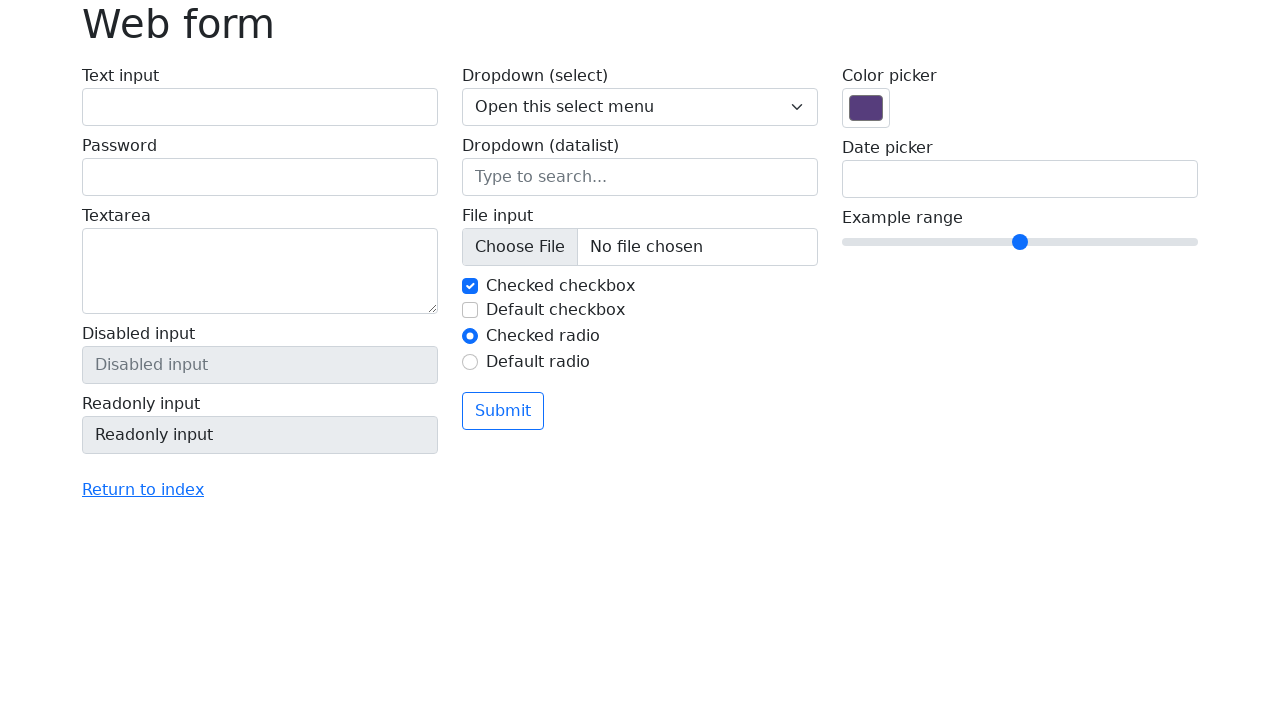

Filled text input field with 'Selenium' on #my-text-id
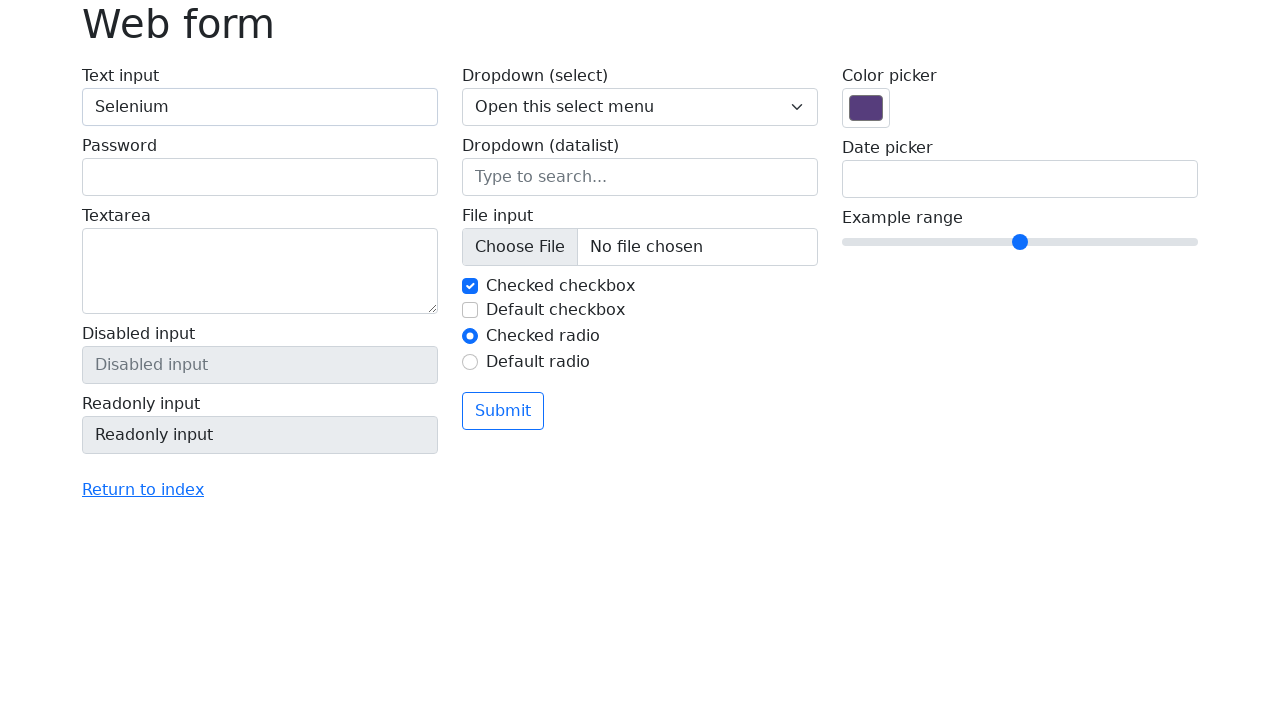

Filled password input field with 'Selenium' on input[name='my-password']
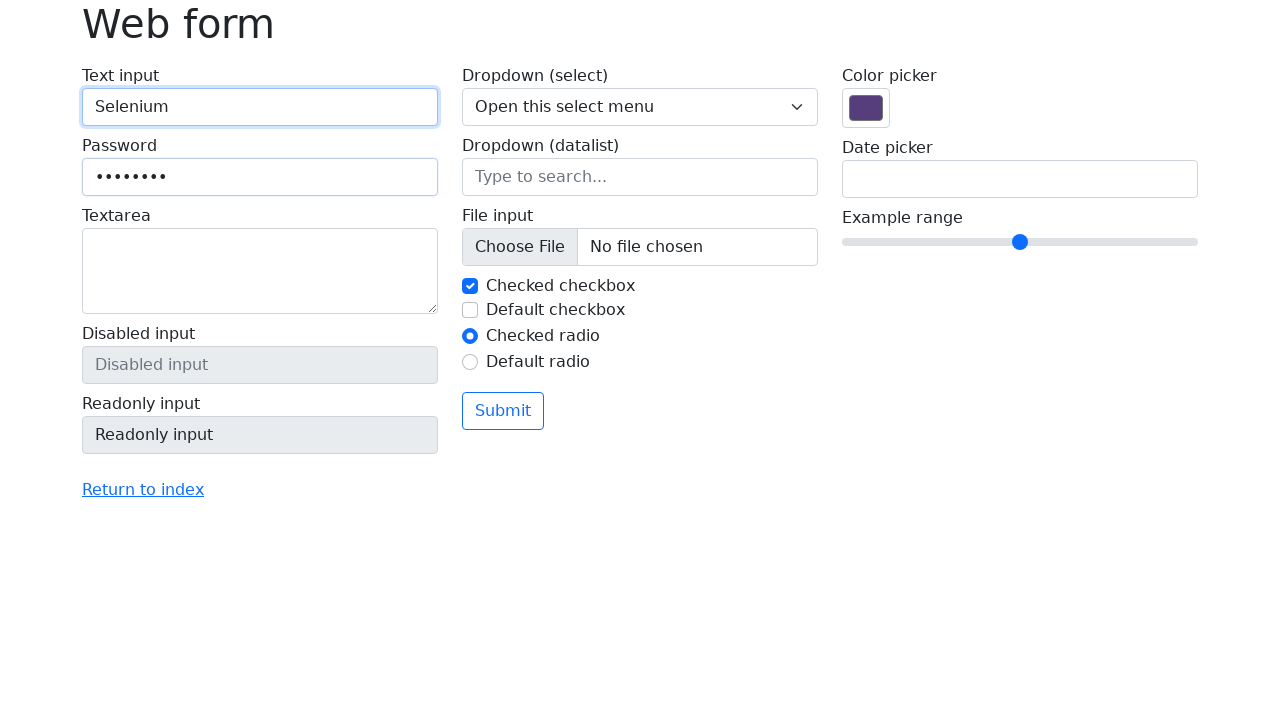

Selected 'Two' option from dropdown menu on select[name='my-select']
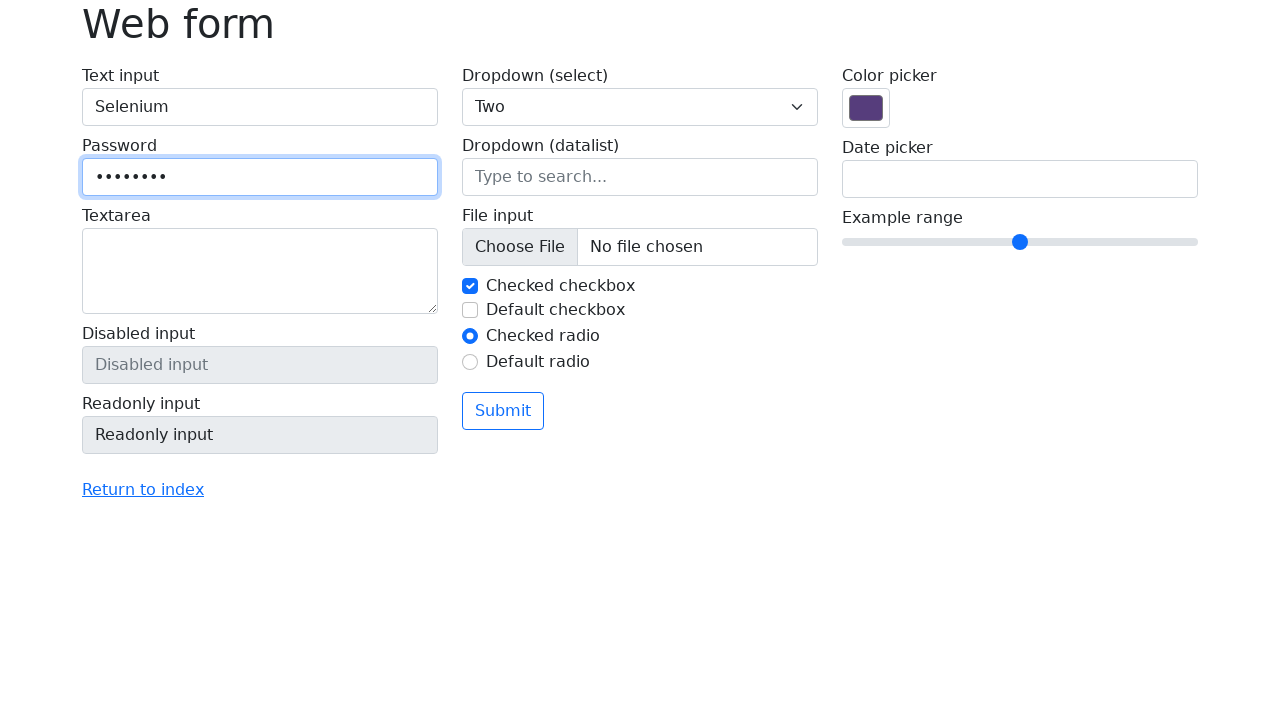

Filled date input field with '04/21/2023' on input[name='my-date']
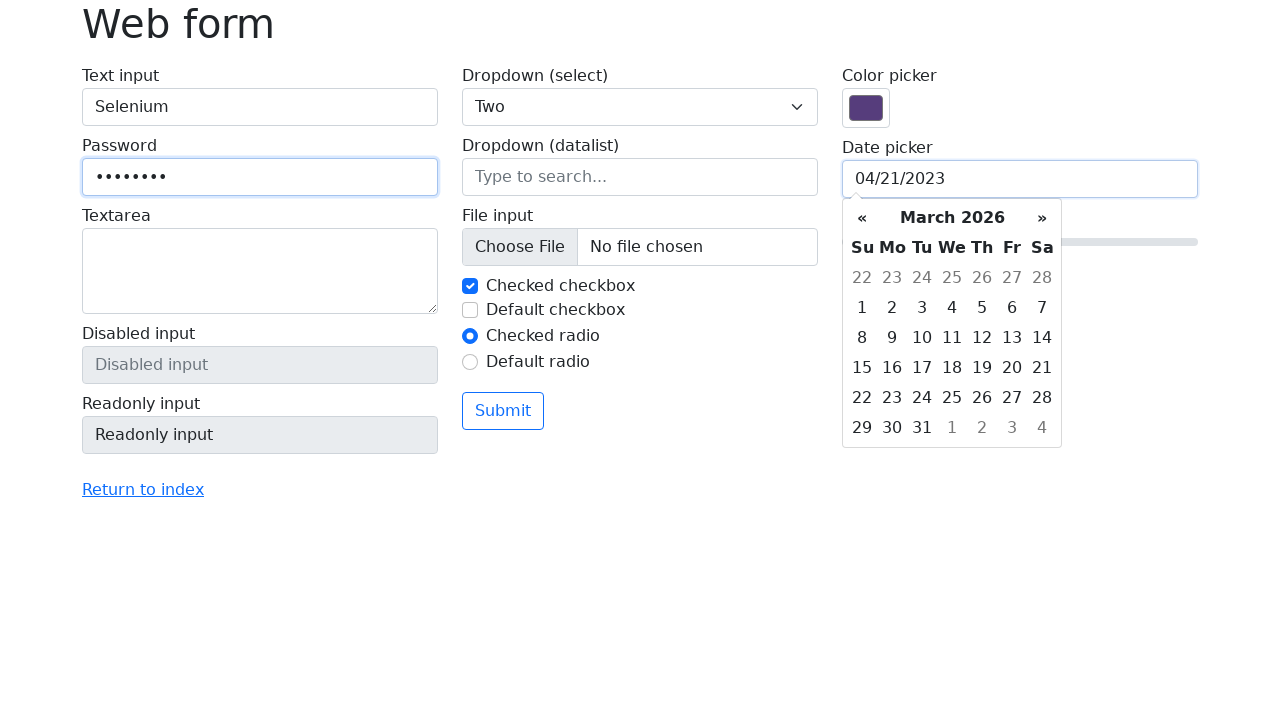

Clicked Submit button to submit the form at (503, 411) on button[type='submit']
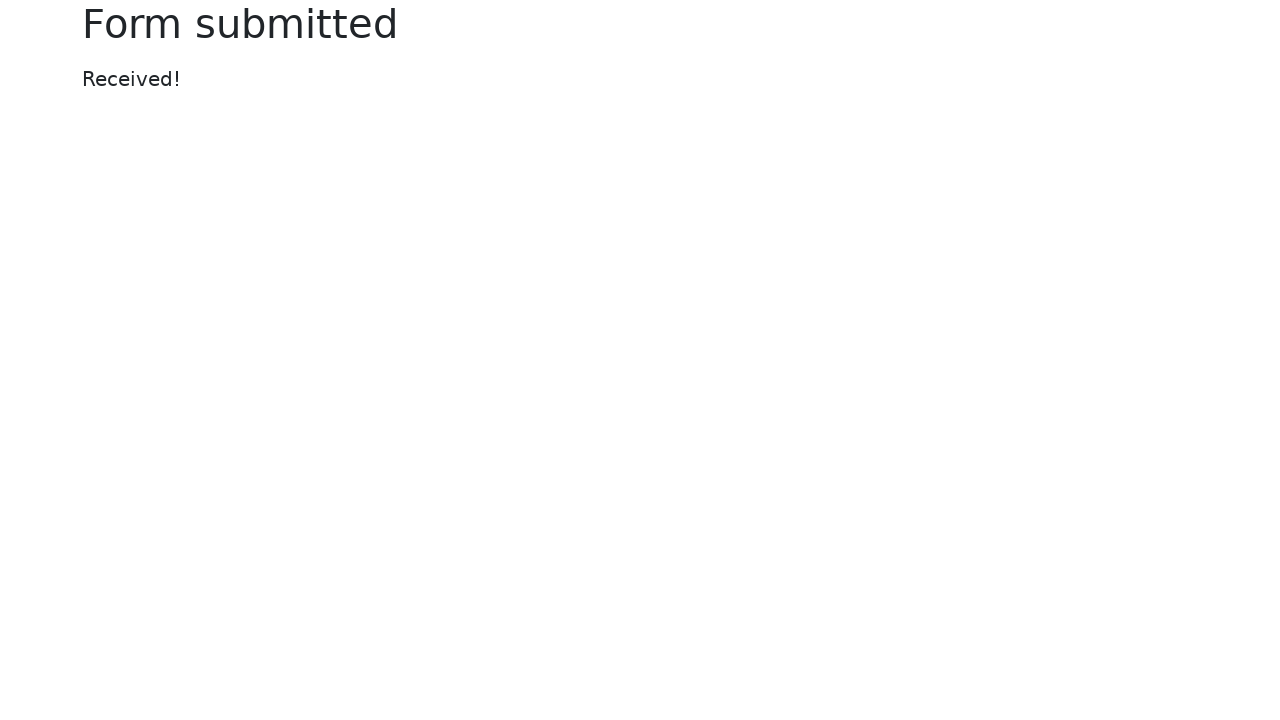

Target page loaded with title 'Web form - target page'
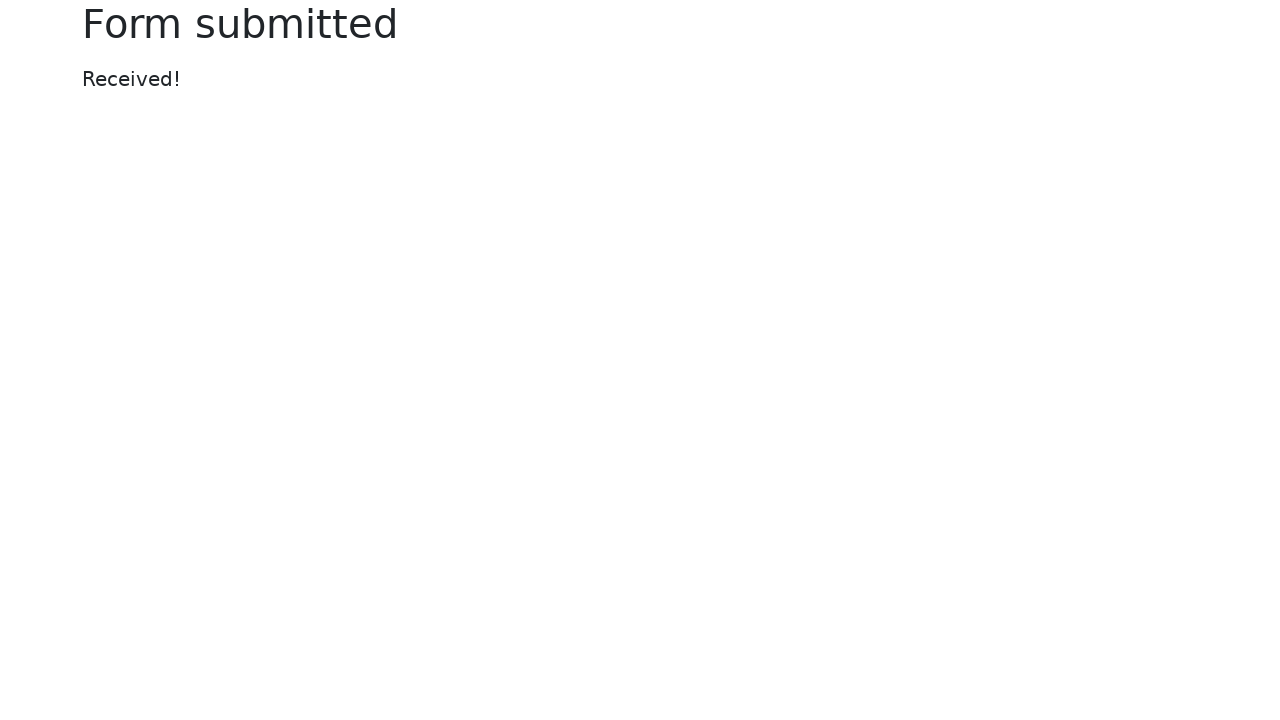

Verified success message 'Received!' is displayed
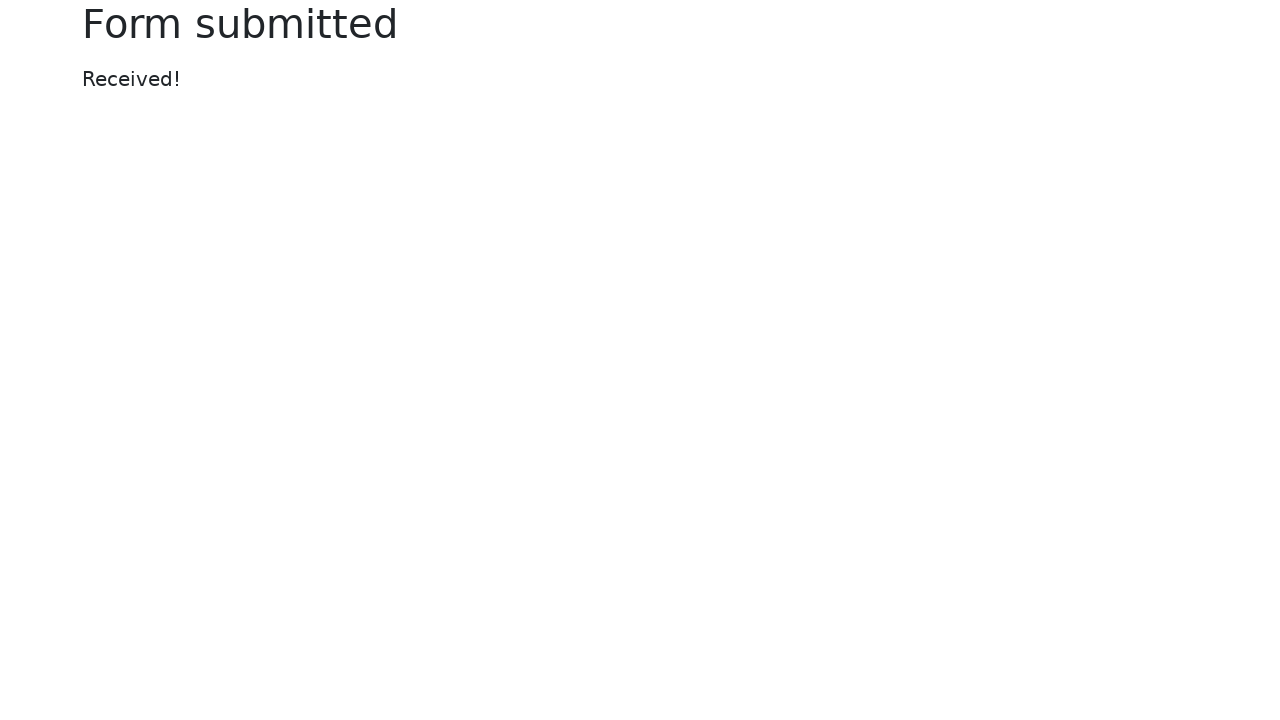

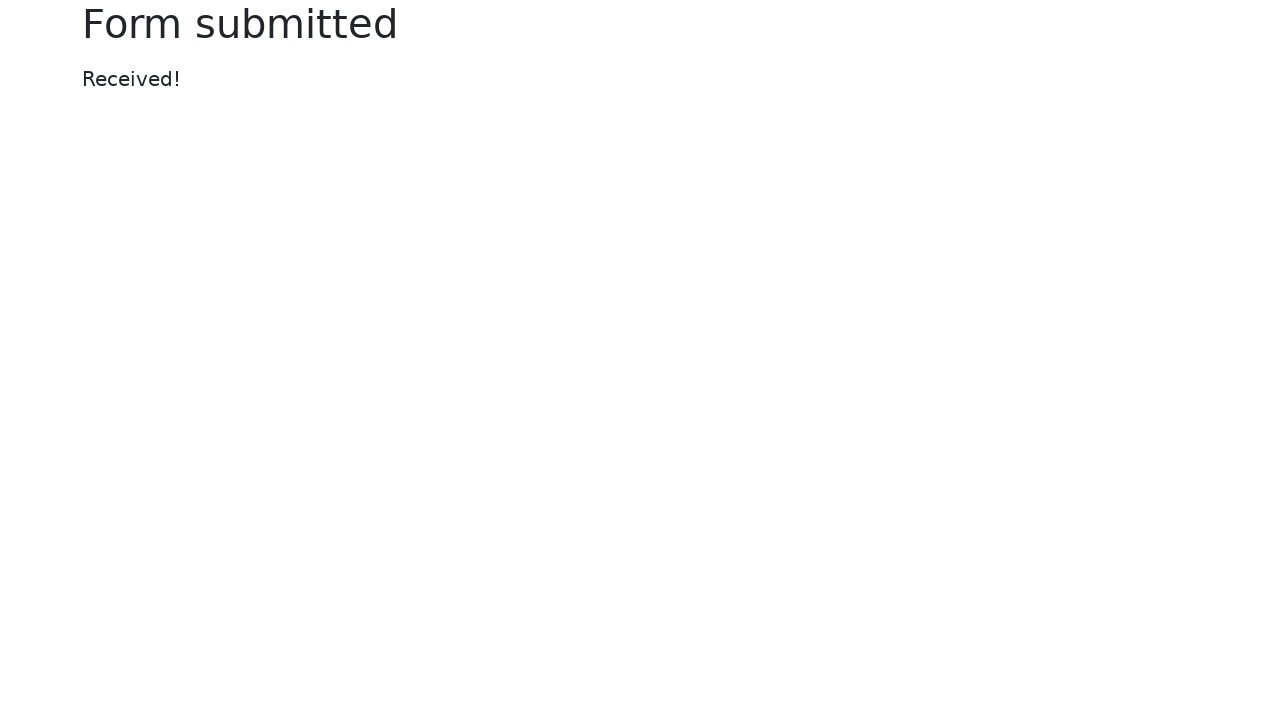